Tests sorting customers by first name in ascending order by clicking the sort header twice.

Starting URL: https://www.globalsqa.com/angularJs-protractor/BankingProject/#/manager

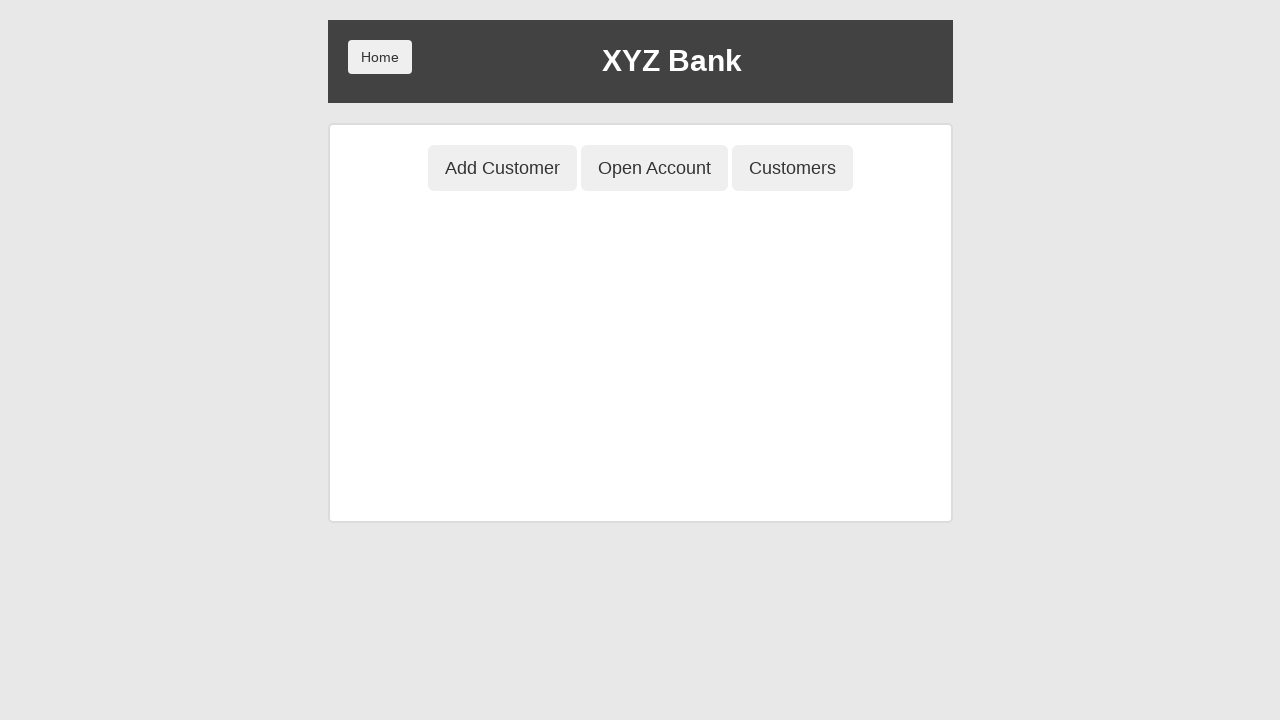

Clicked on Customers button to view customer list at (792, 168) on button[ng-class='btnClass3']
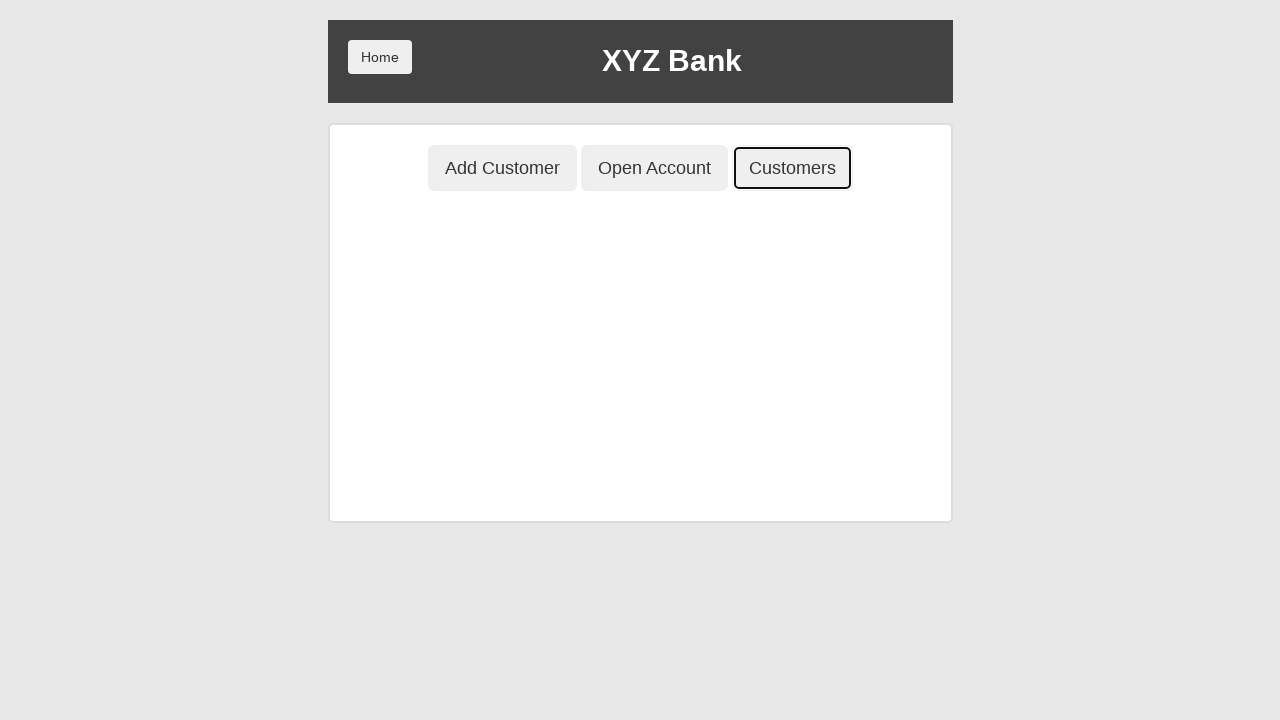

Customers table loaded
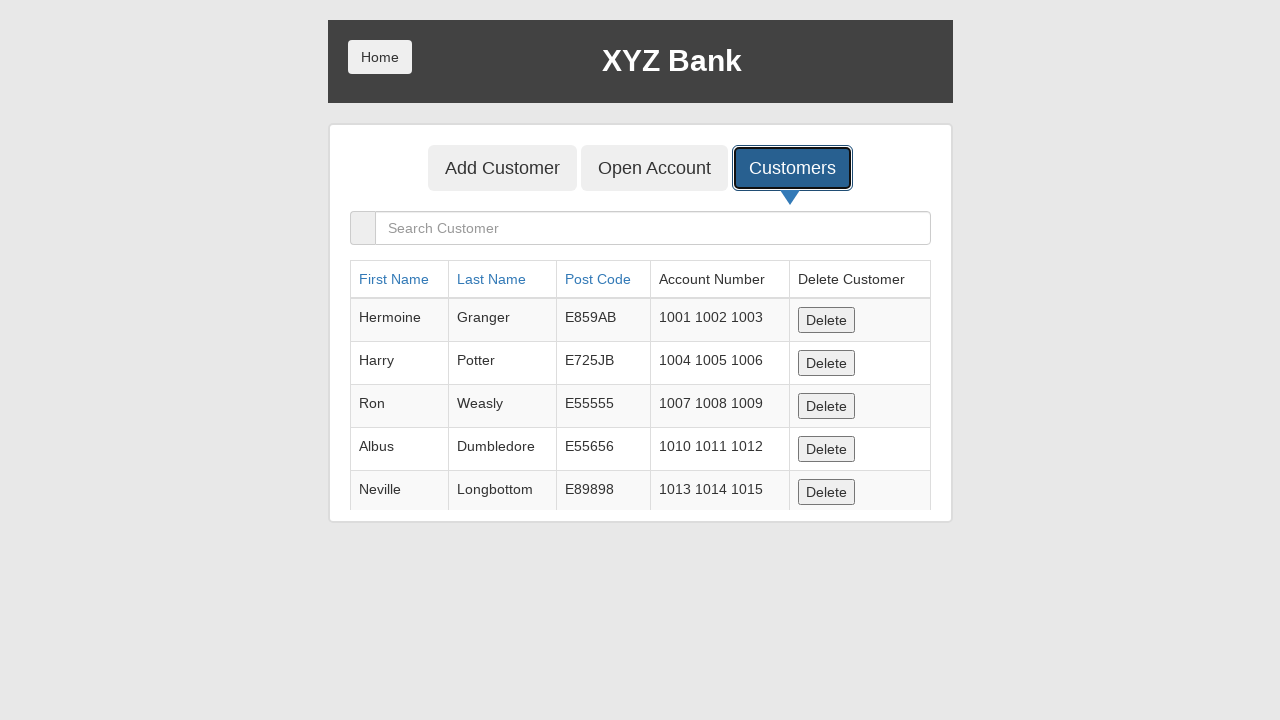

Clicked on First Name column header (first click) at (394, 279) on a[ng-click="sortType = 'fName'; sortReverse = !sortReverse"]
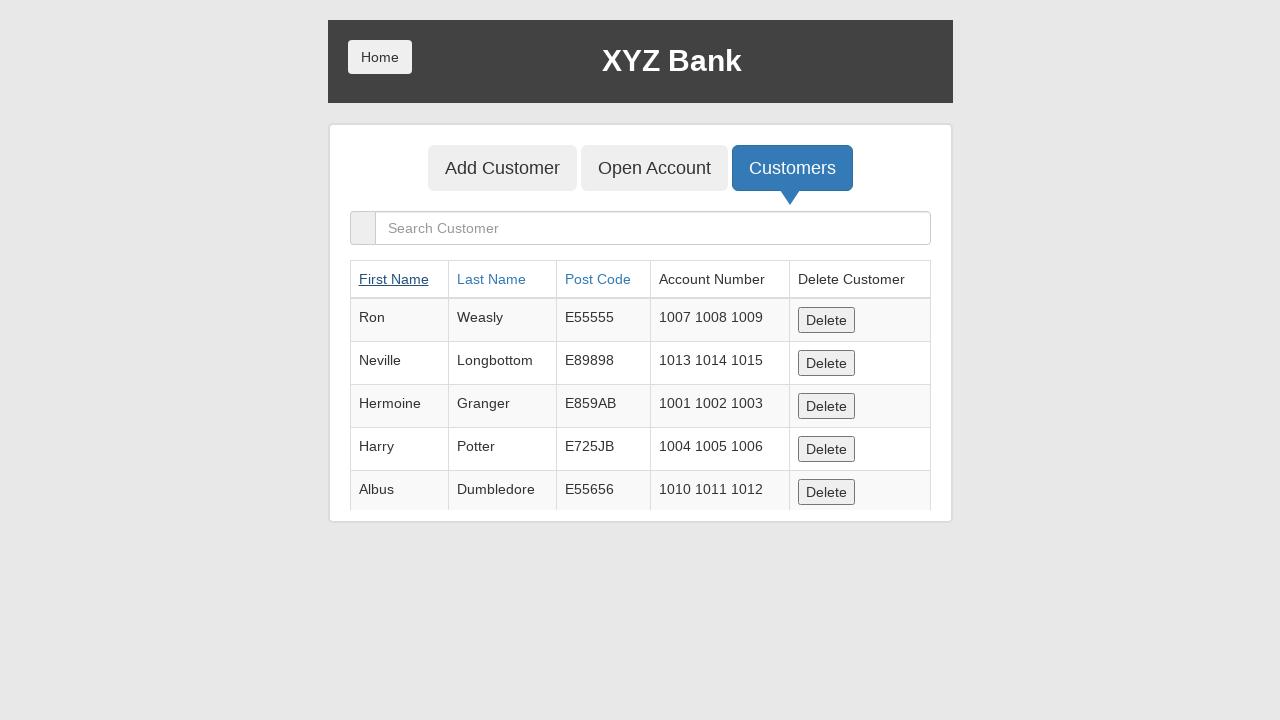

Clicked on First Name column header (second click) to sort in ascending order at (394, 279) on a[ng-click="sortType = 'fName'; sortReverse = !sortReverse"]
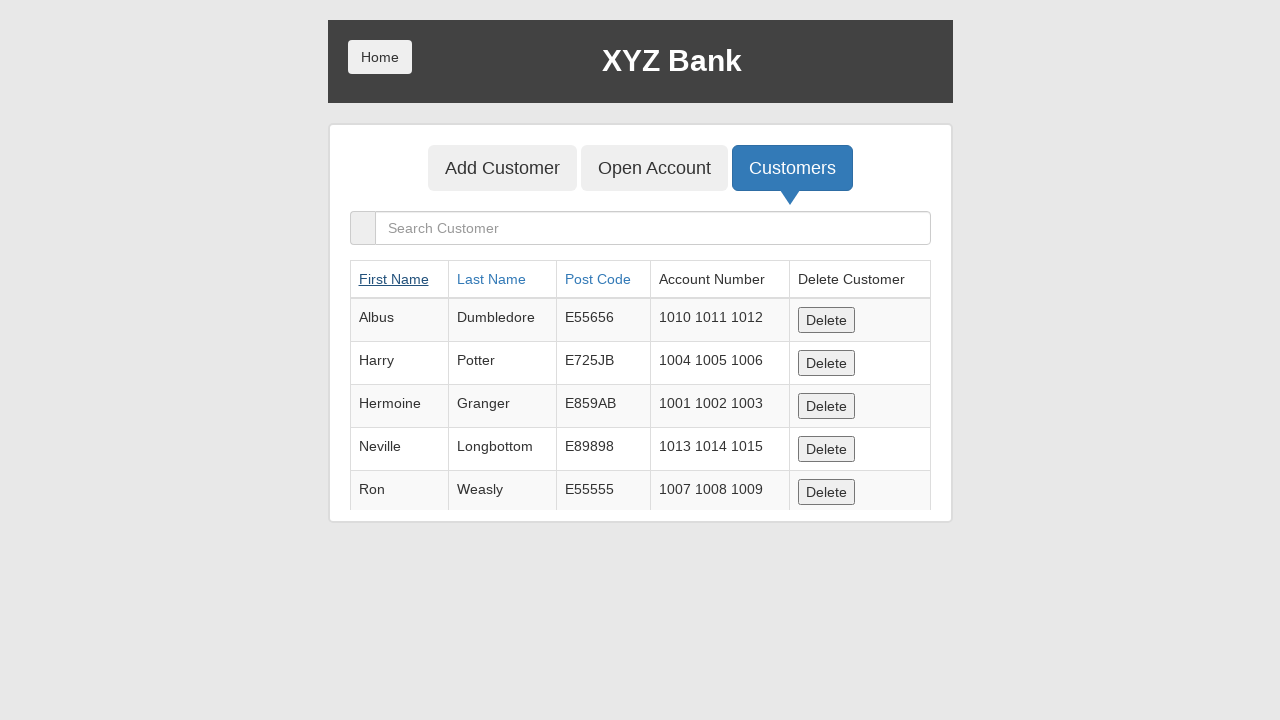

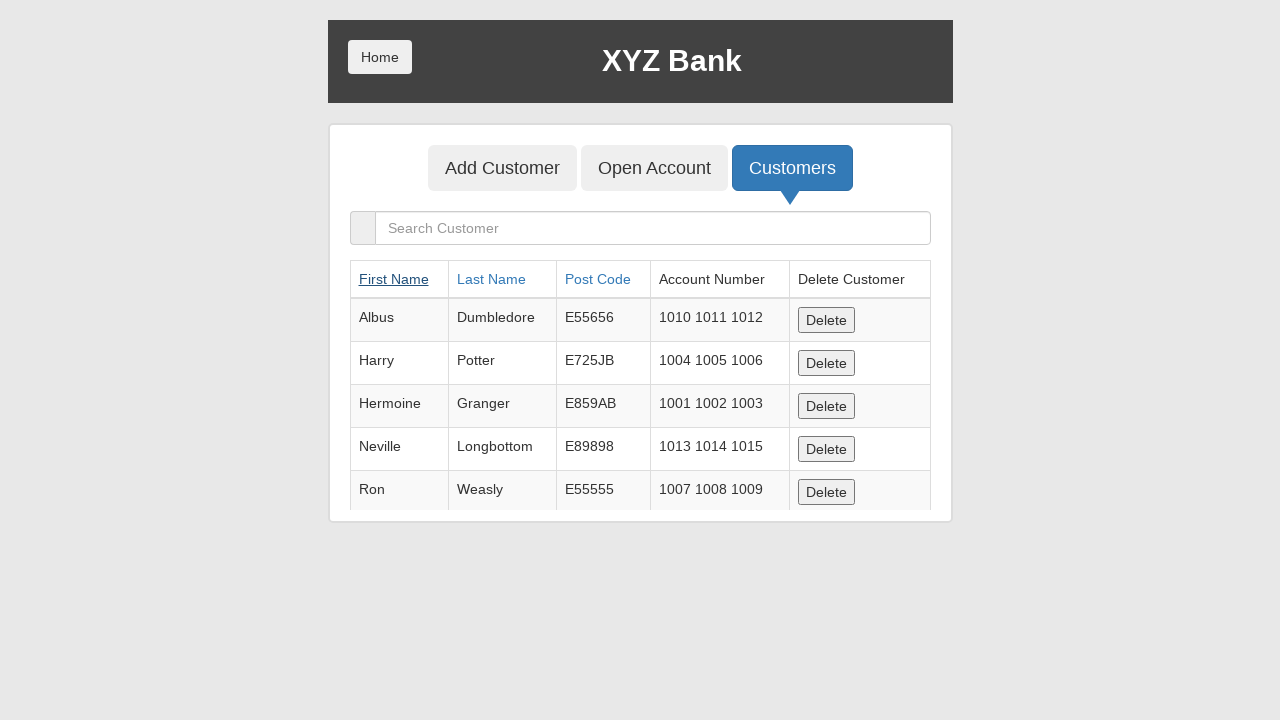